Tests the checkout to confirmation flow when some resources fail to load, verifying page still functions.

Starting URL: https://testathon.live/checkout

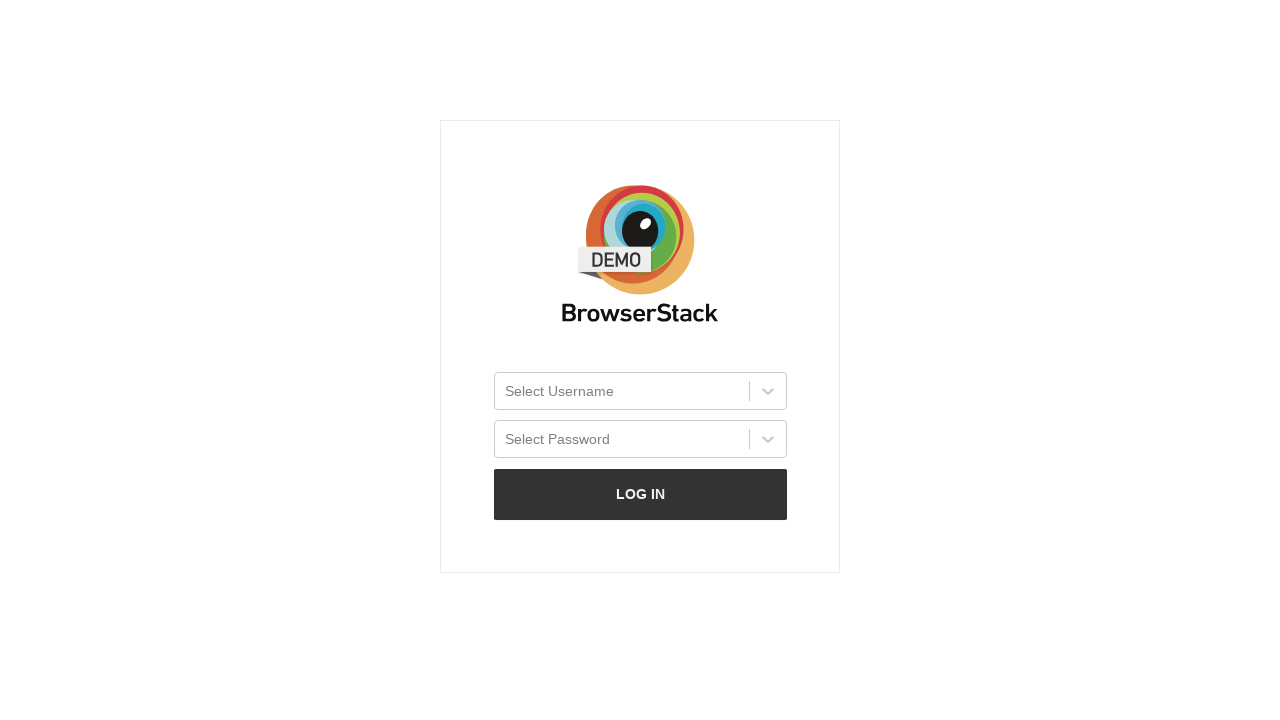

Set extra HTTP headers to simulate resource loading issues
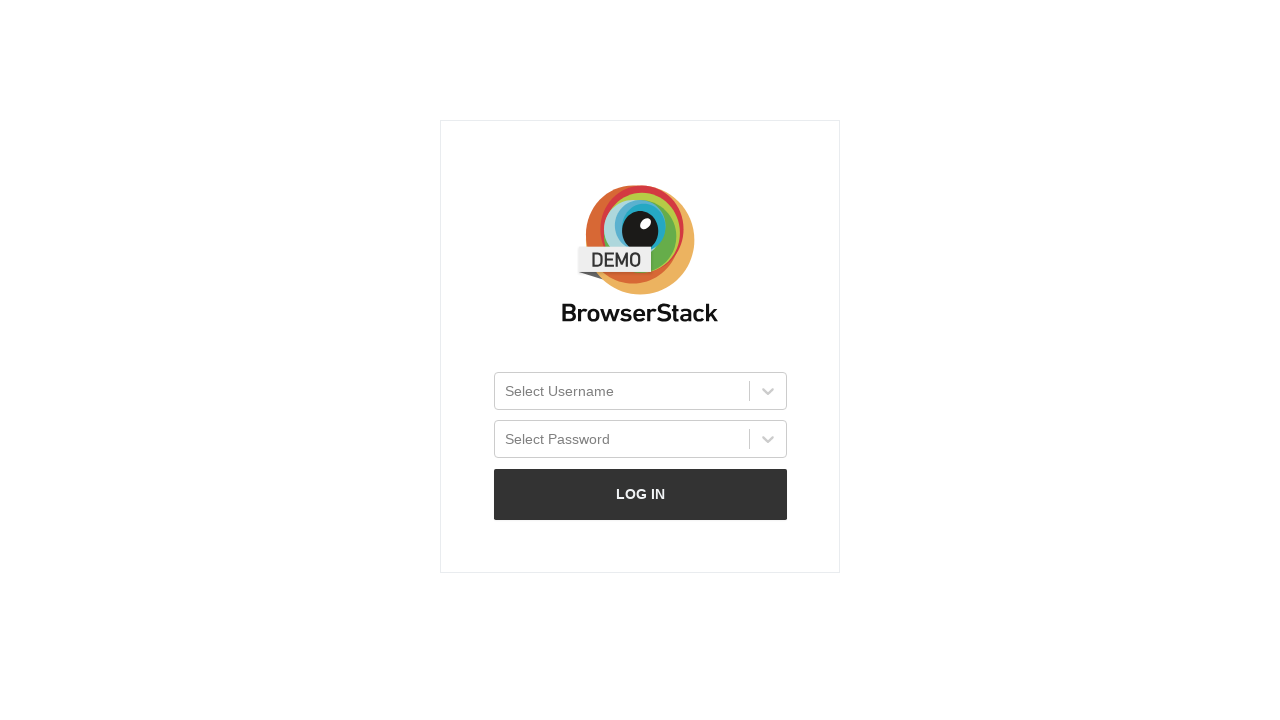

Navigated to checkout page
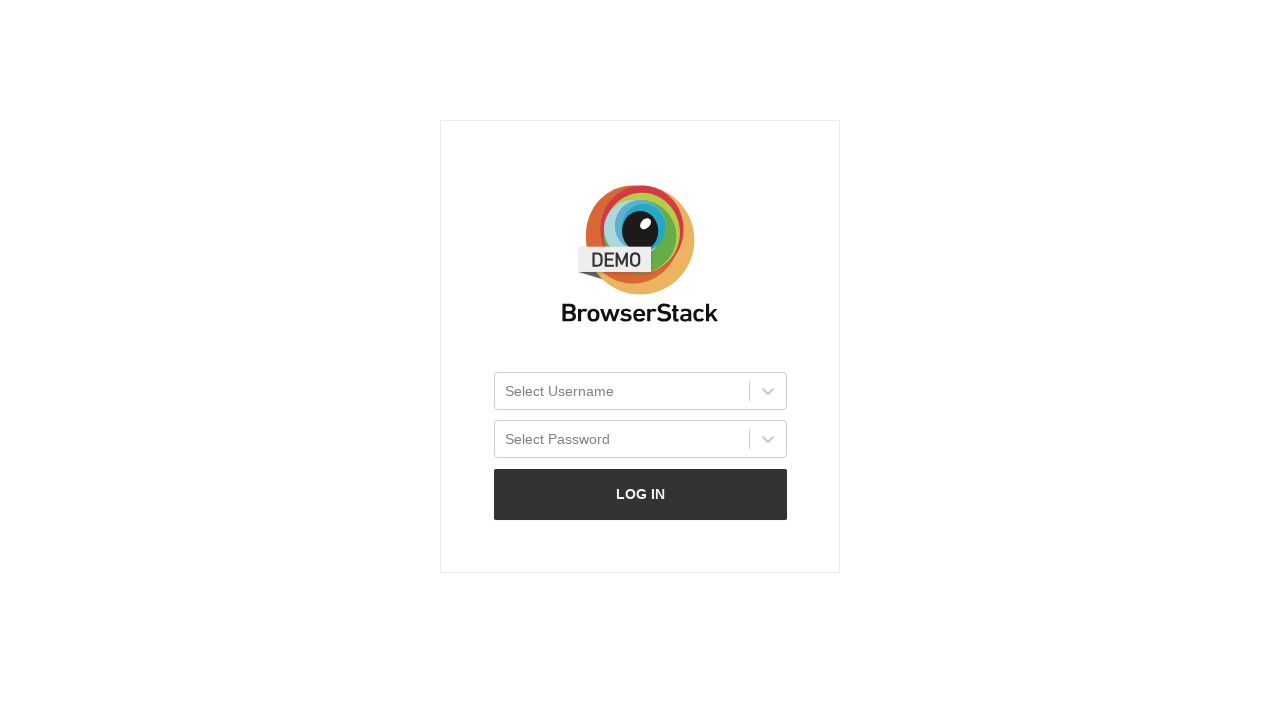

Waited for network to be idle on checkout page
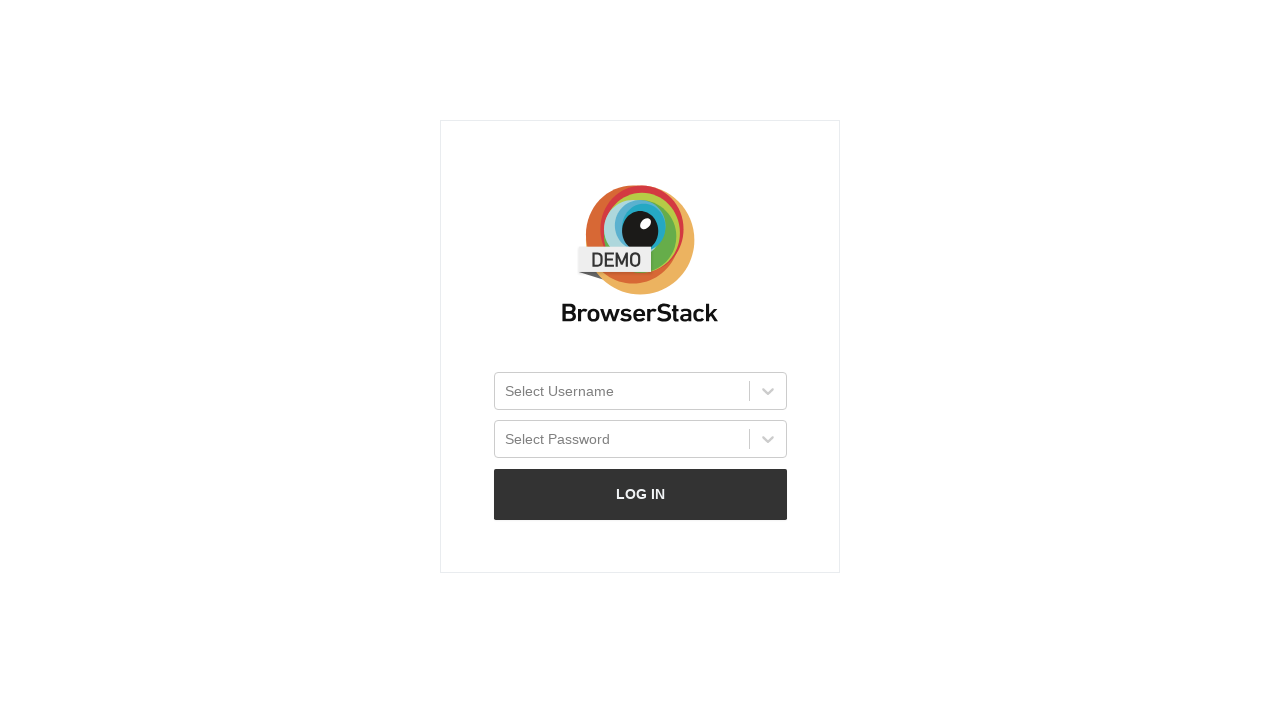

Verified checkout page main content loaded despite resource issues
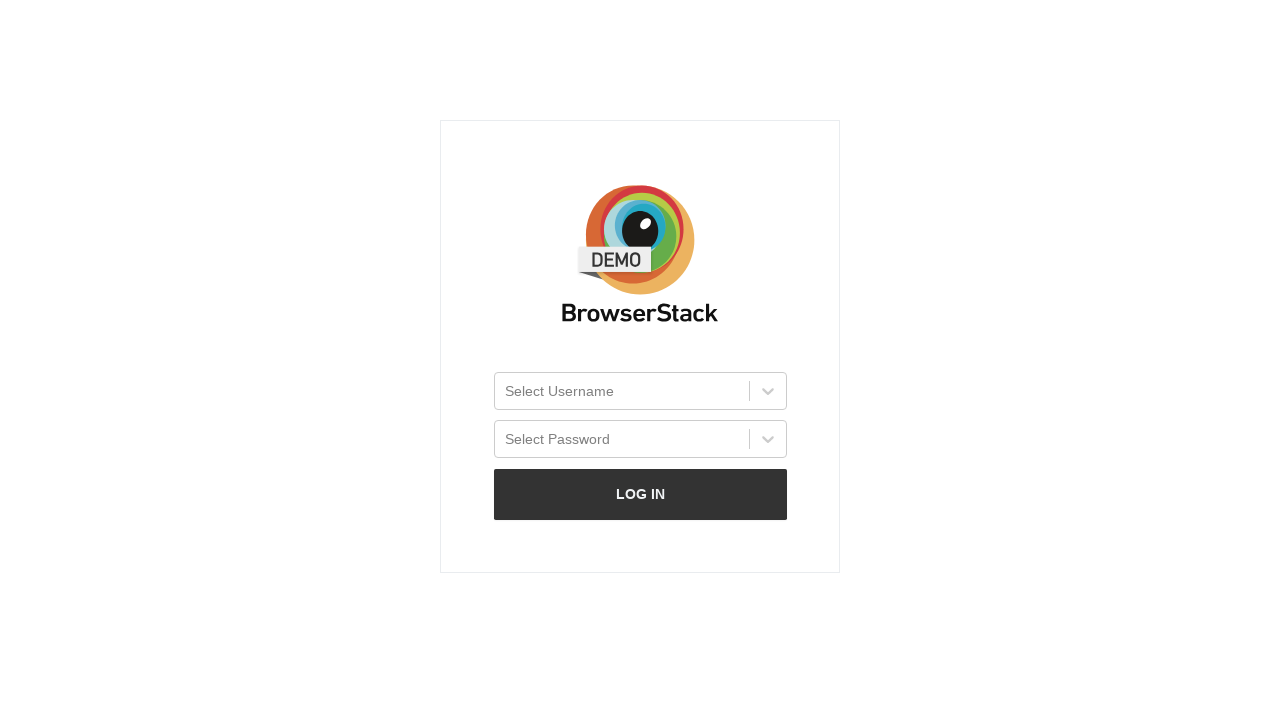

Navigated to confirmation page
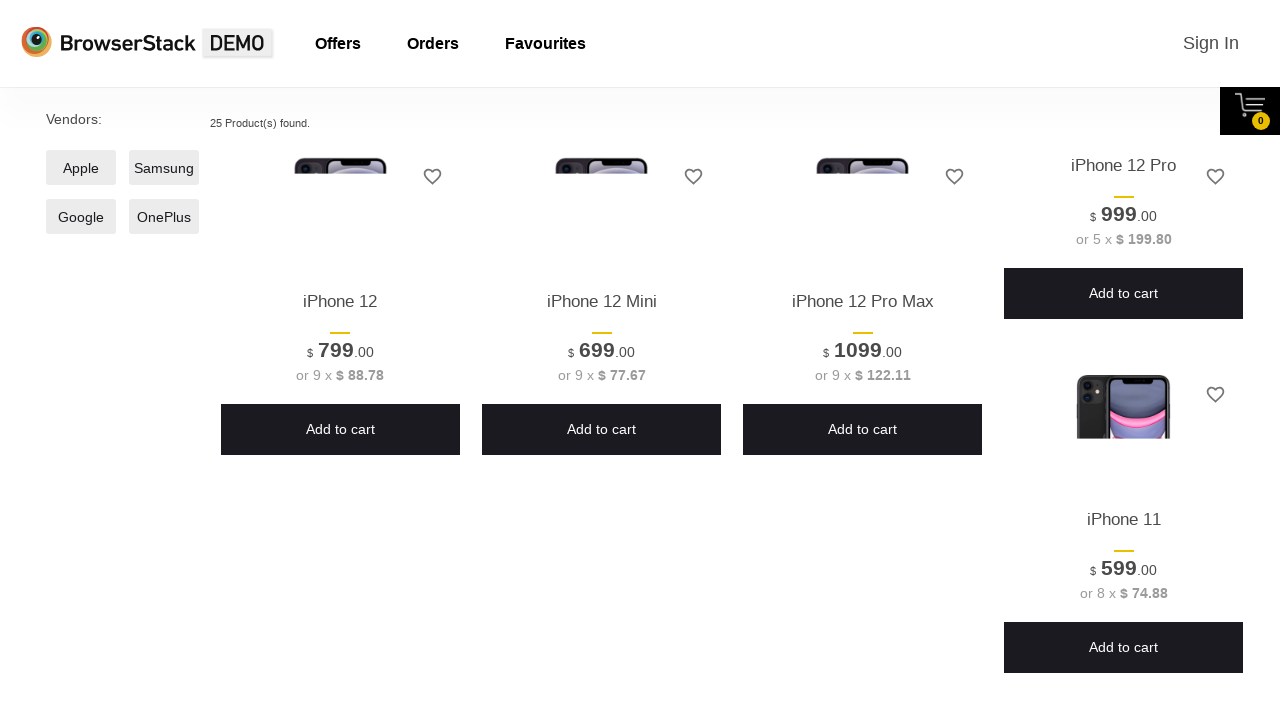

Waited for network to be idle on confirmation page
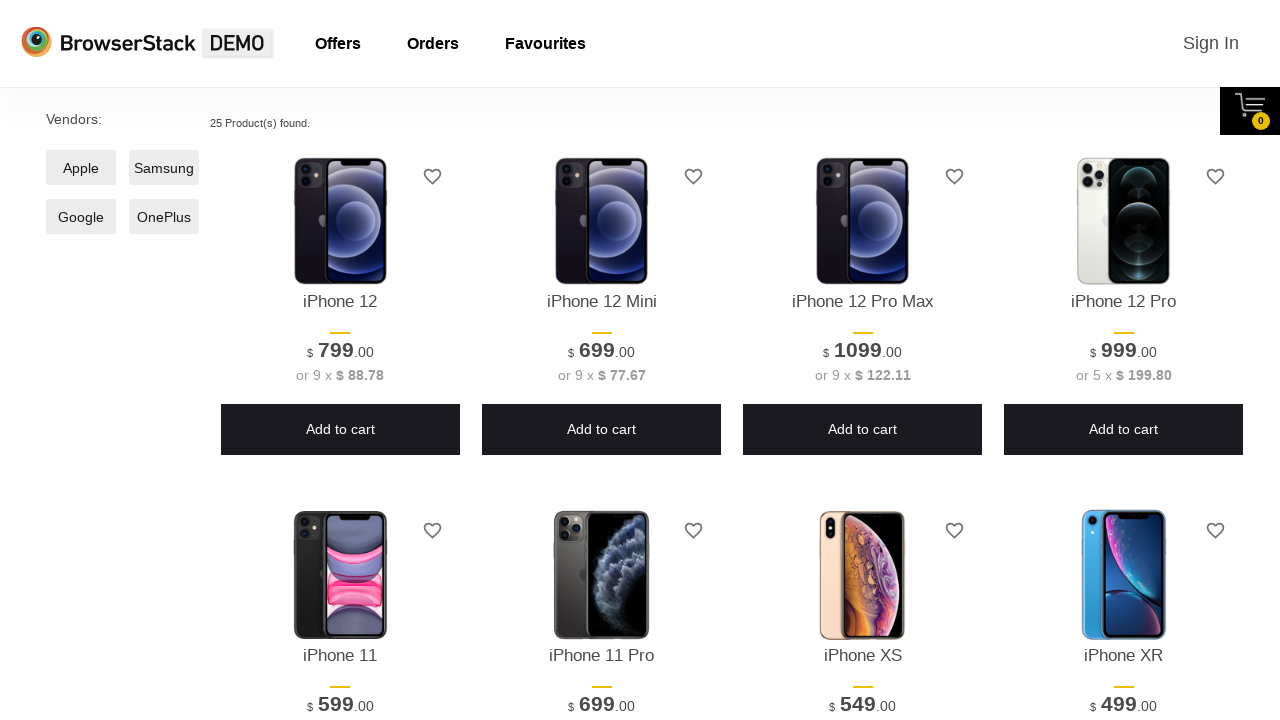

Verified confirmation page main content loaded despite resource issues
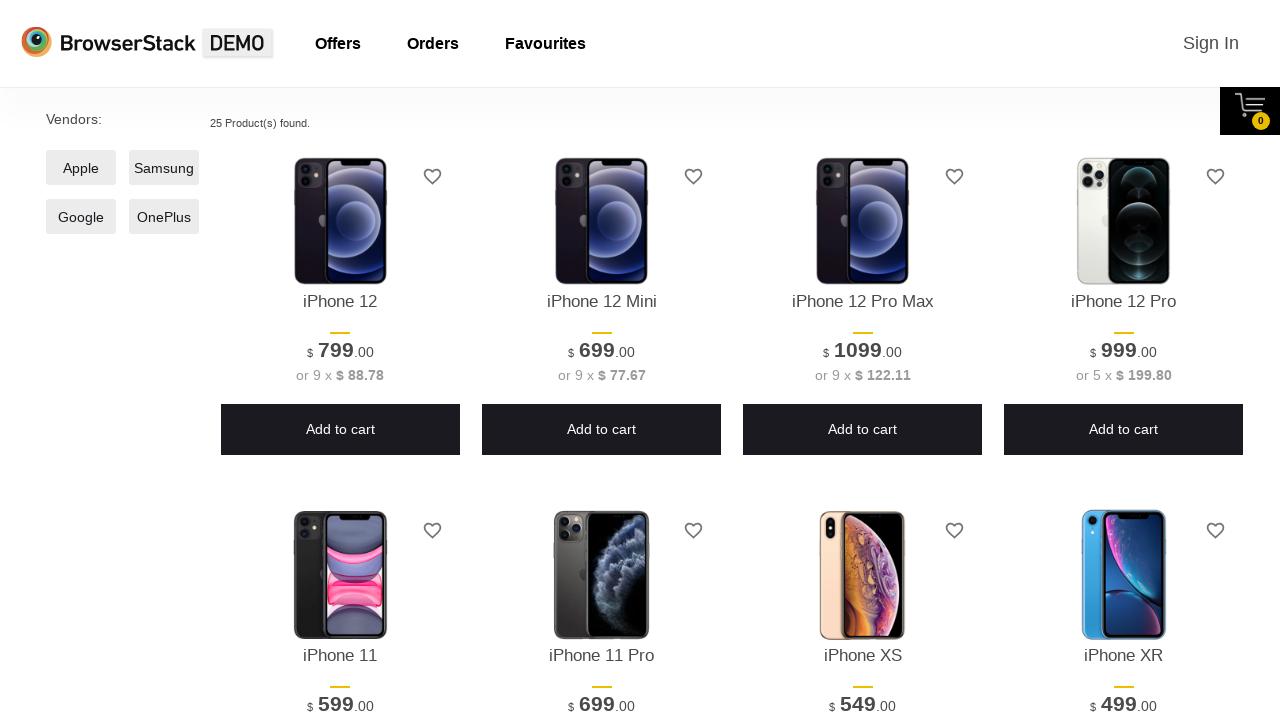

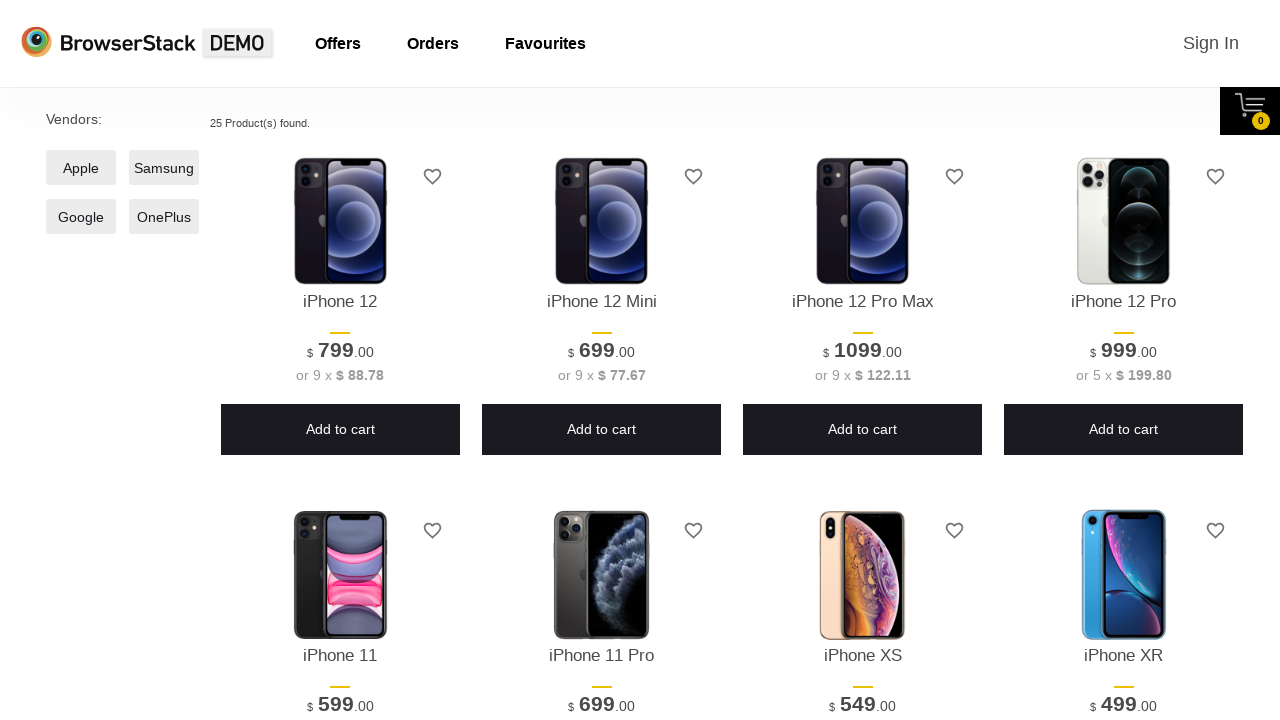